Tests the selection state of radio buttons and checkboxes by verifying they are initially unselected, clicking to select them, and verifying they become selected.

Starting URL: https://automationfc.github.io/basic-form/index.html

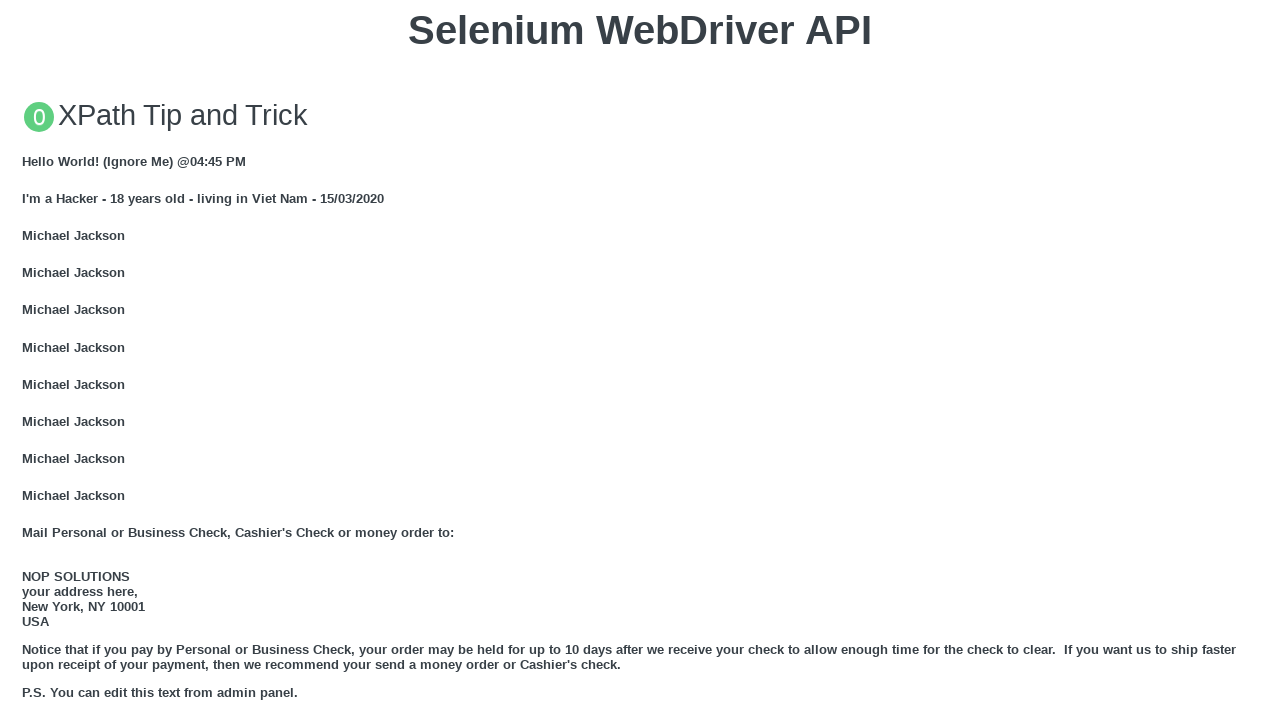

Located age radio button (#under_18)
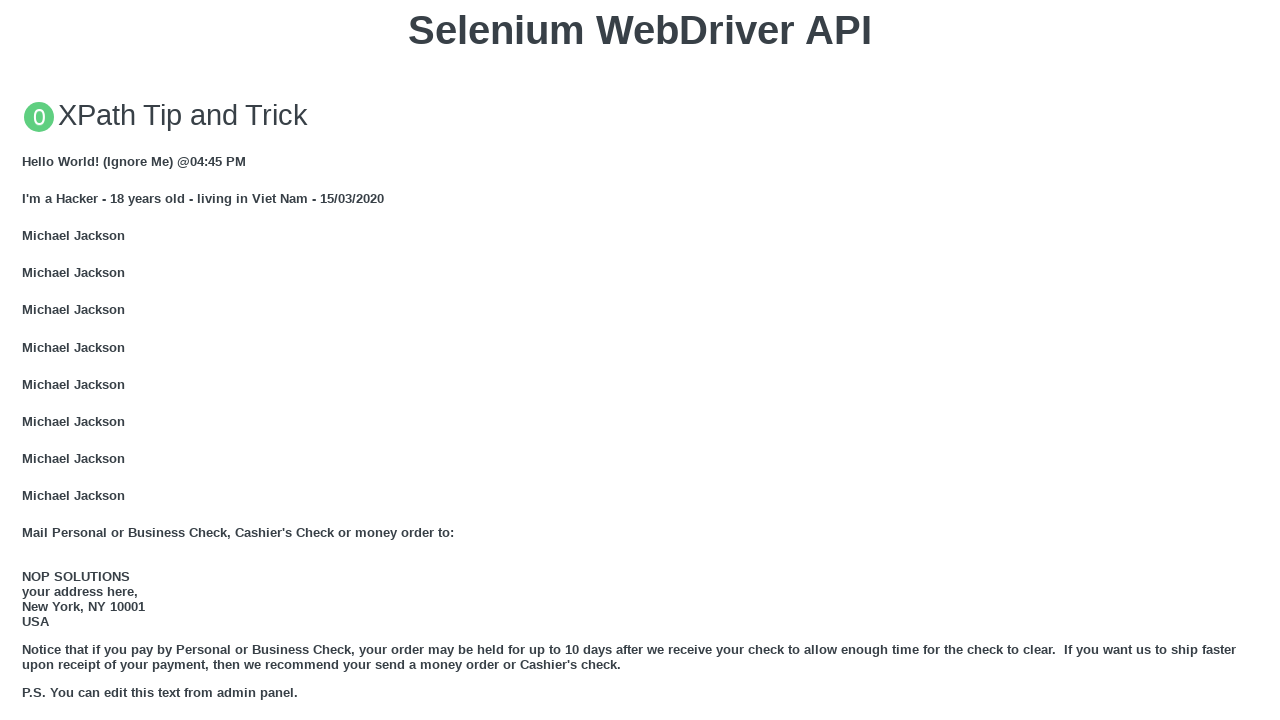

Located development checkbox (#development)
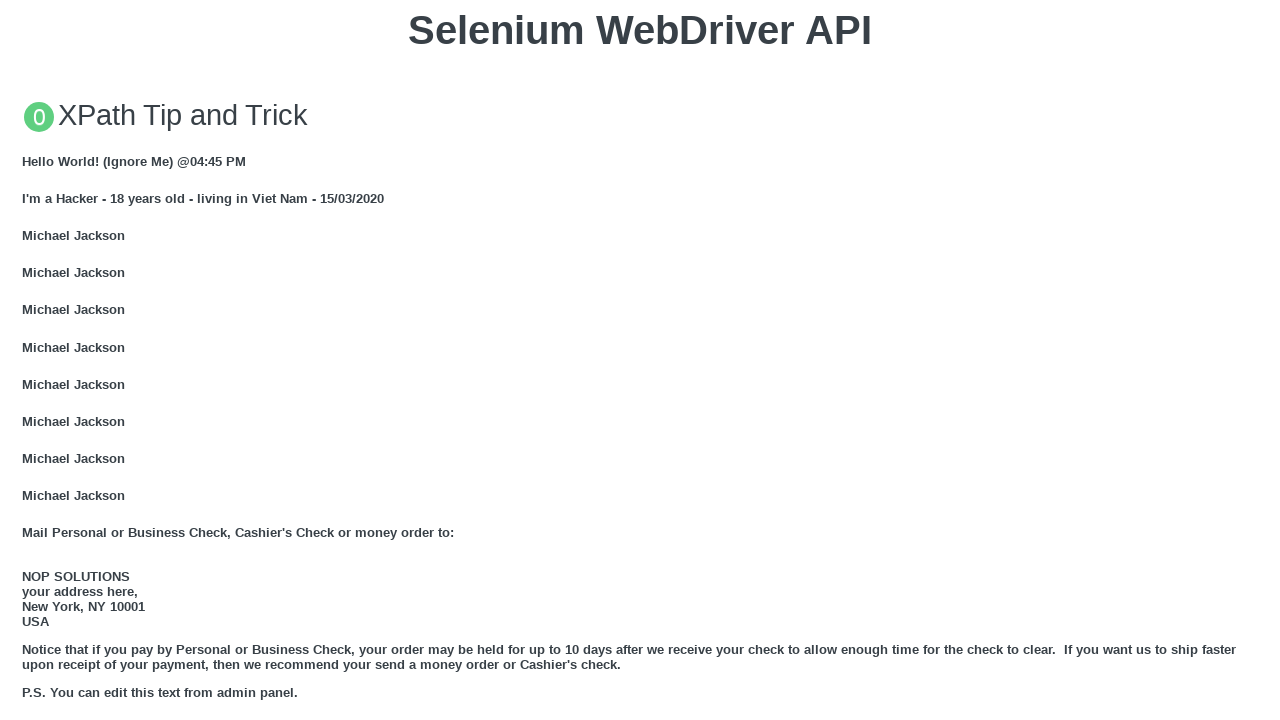

Clicked age radio button to select it at (28, 360) on #under_18
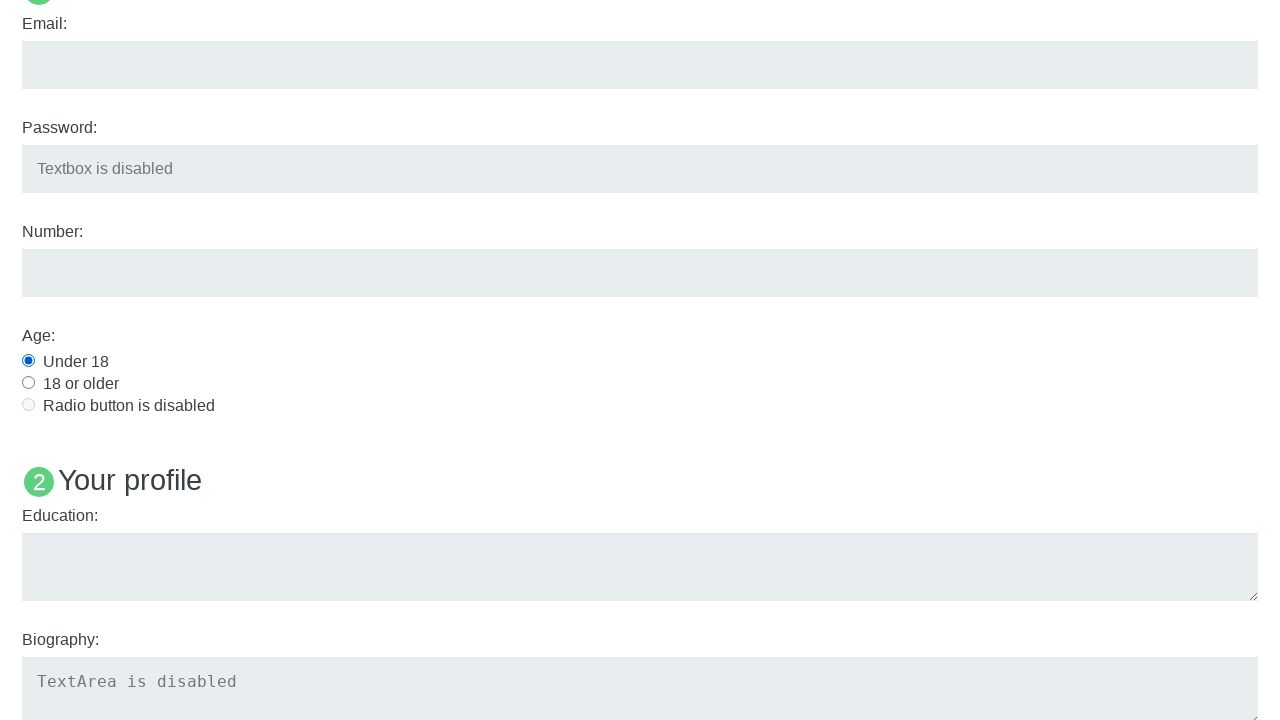

Clicked development checkbox to select it at (28, 361) on #development
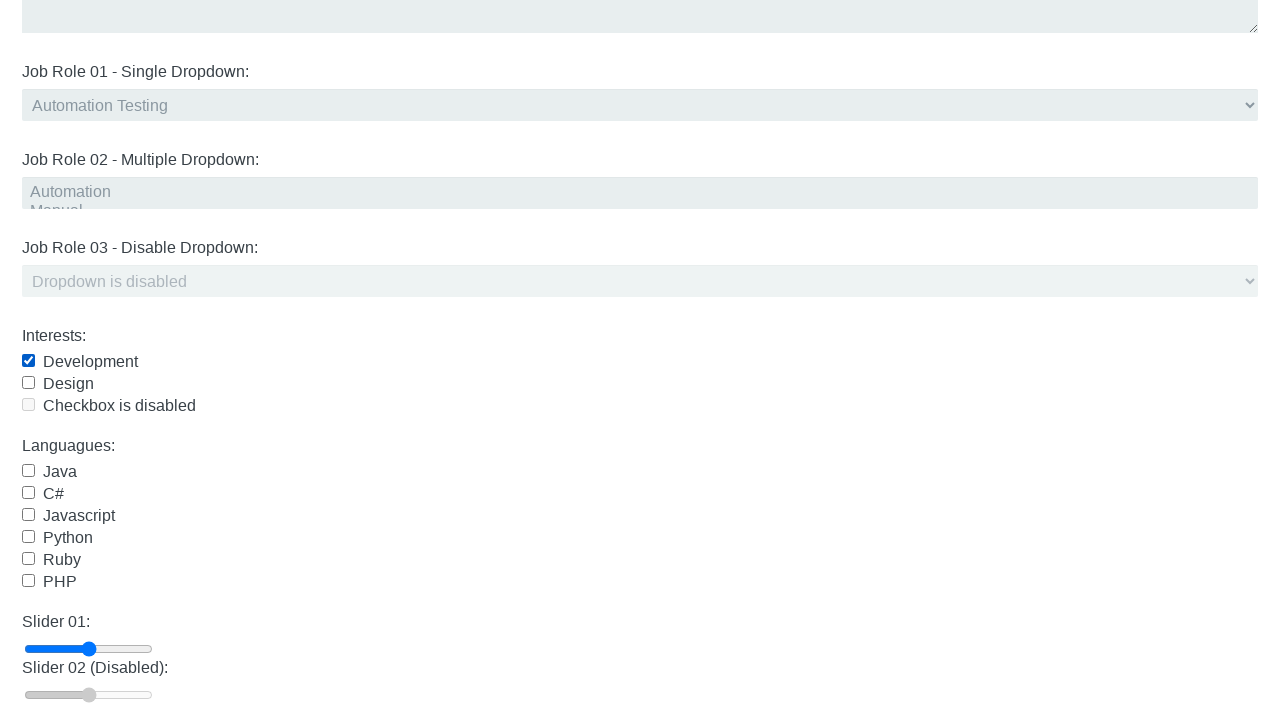

Waited 1 second for state to update
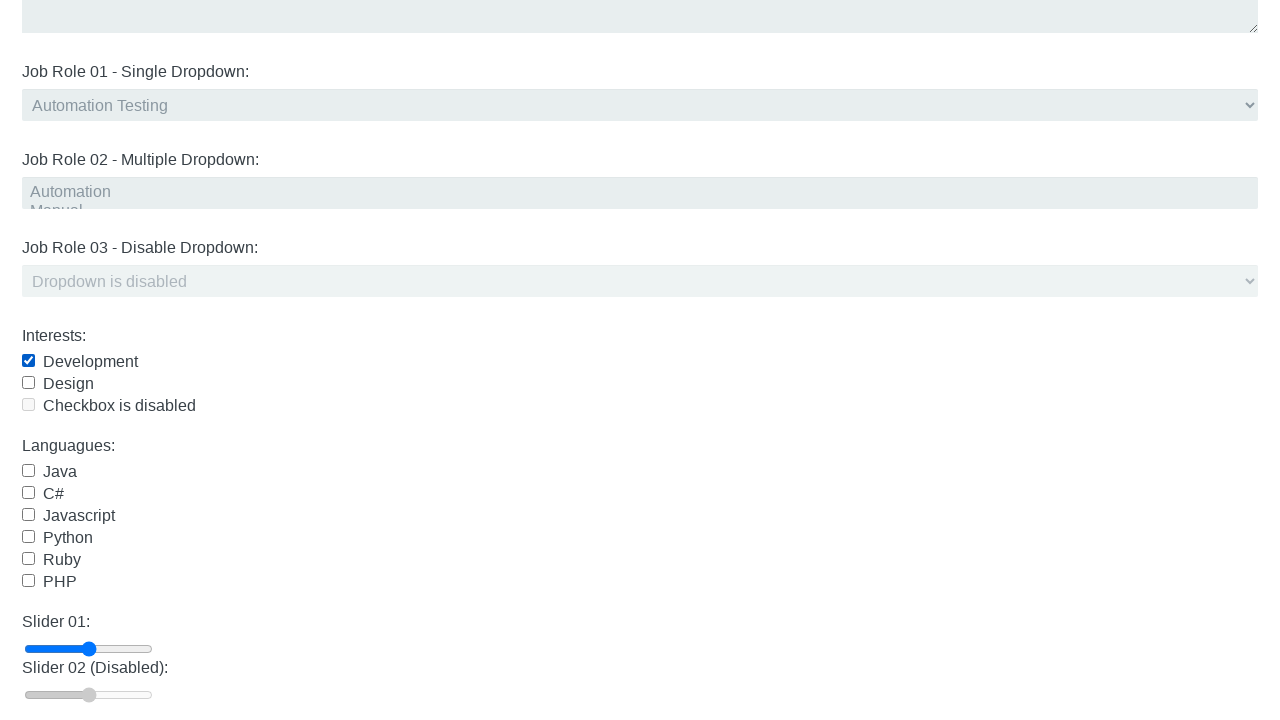

Verified age radio button is checked
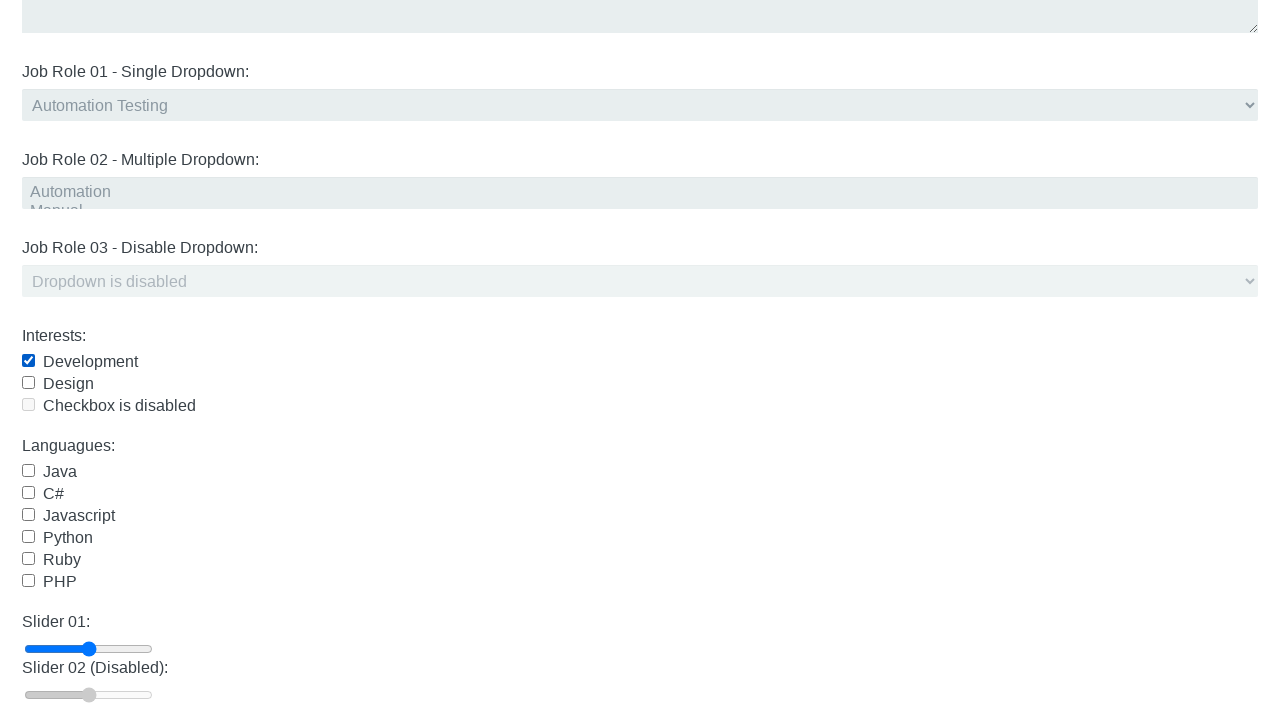

Verified development checkbox is checked
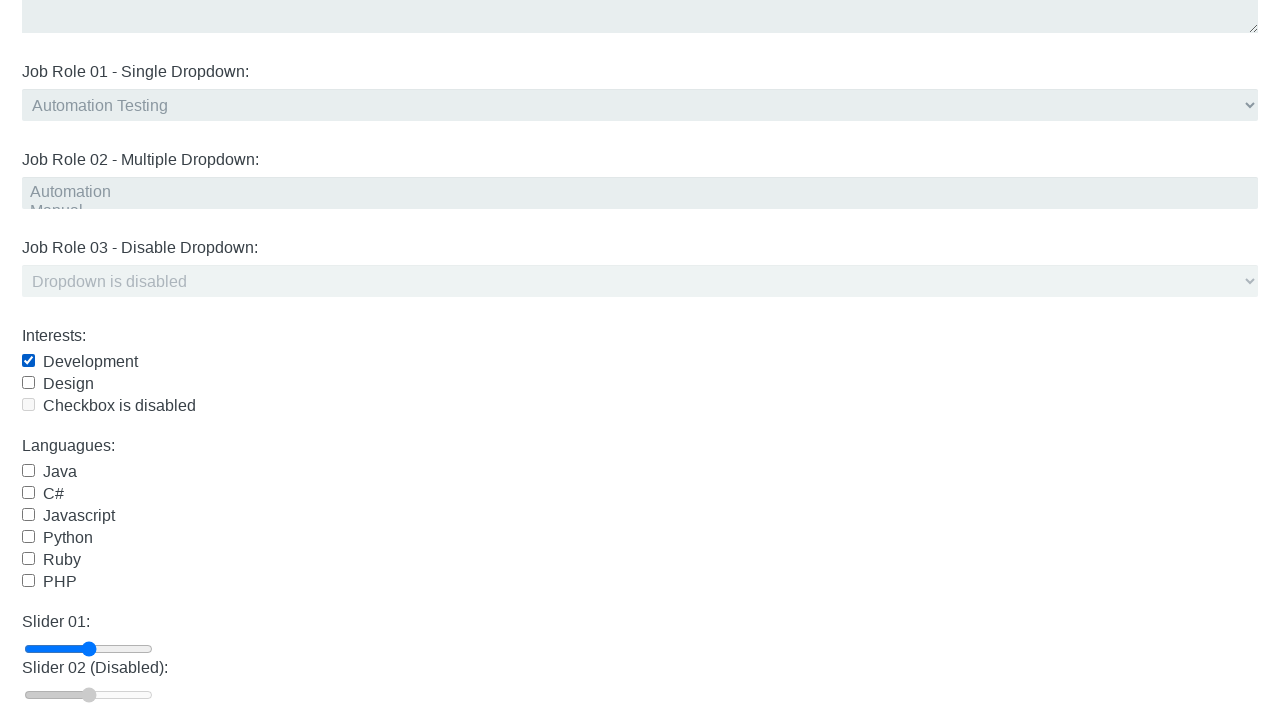

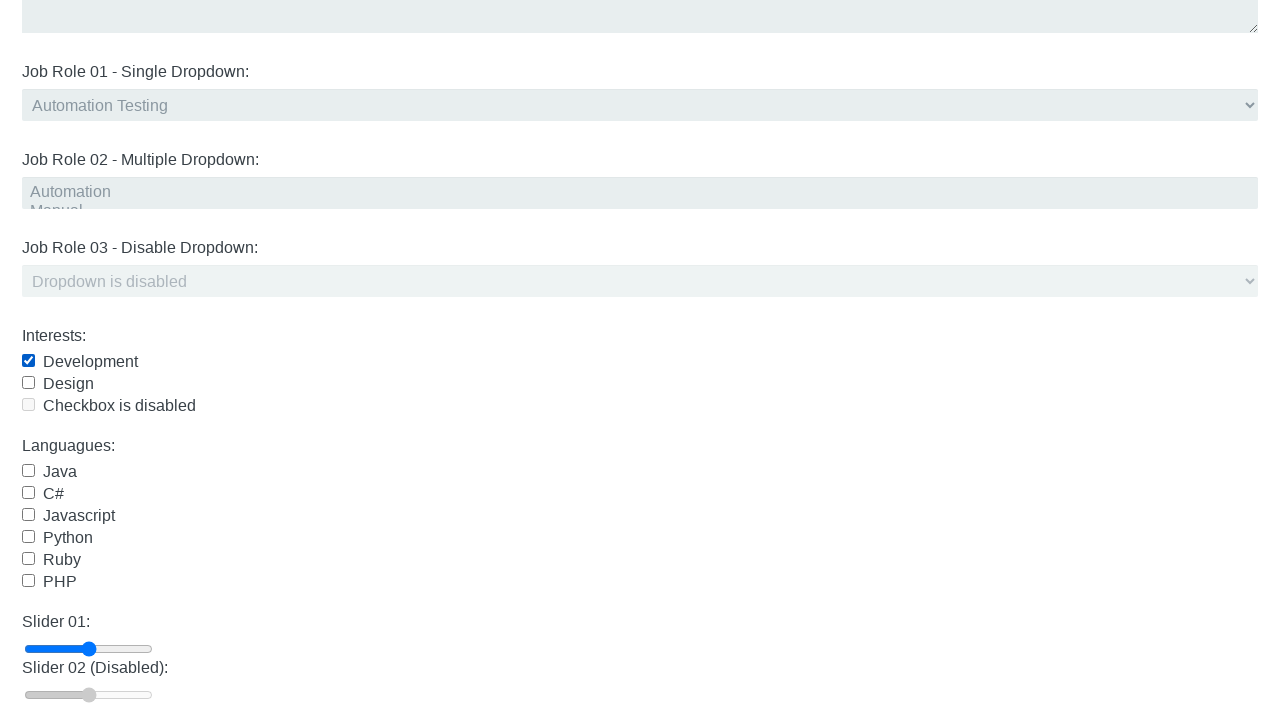